Navigates to the Text Box page and verifies that the Current Address input field is visible.

Starting URL: https://demoqa.com/elements

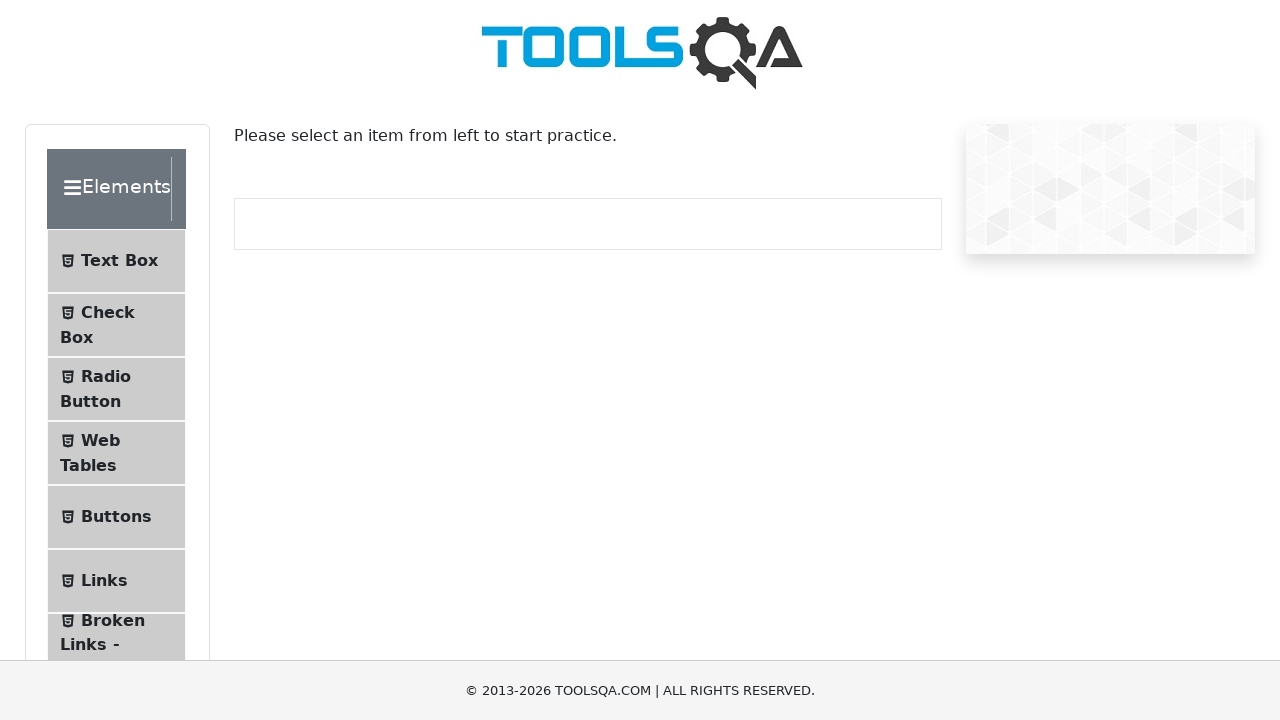

Clicked on Text Box menu item at (119, 261) on internal:text="Text Box"i
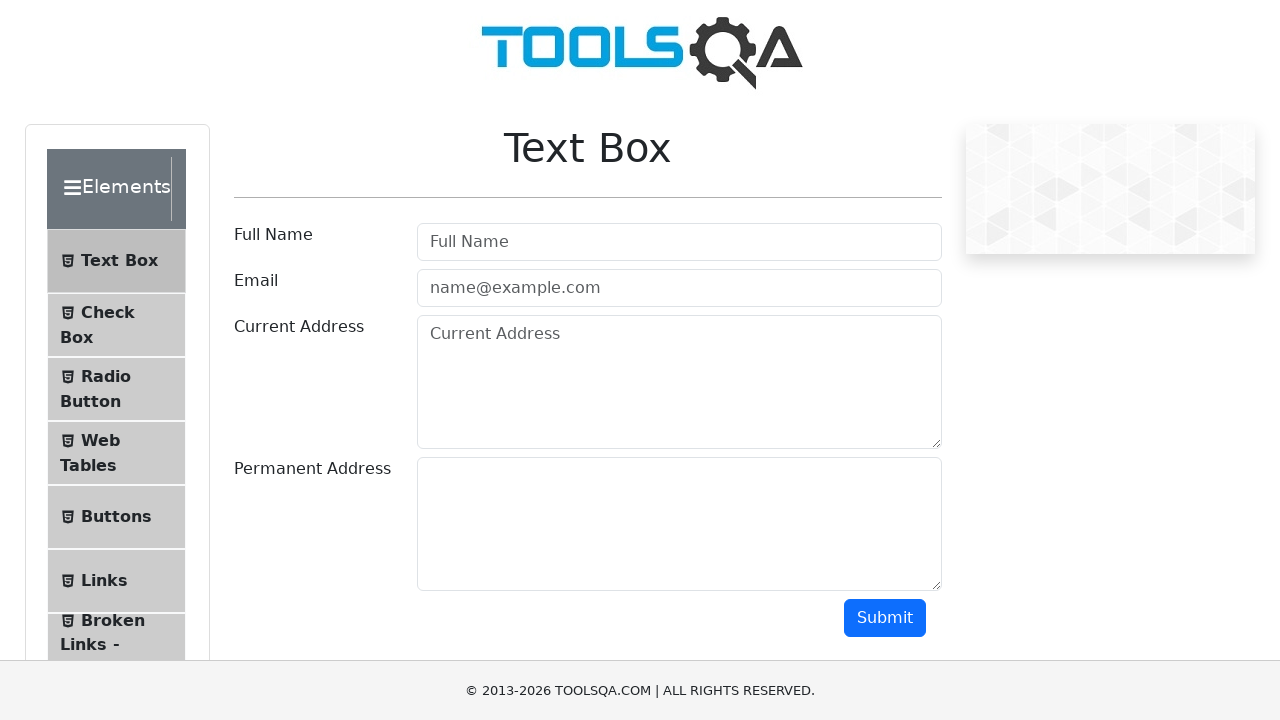

Navigated to Text Box page at https://demoqa.com/text-box
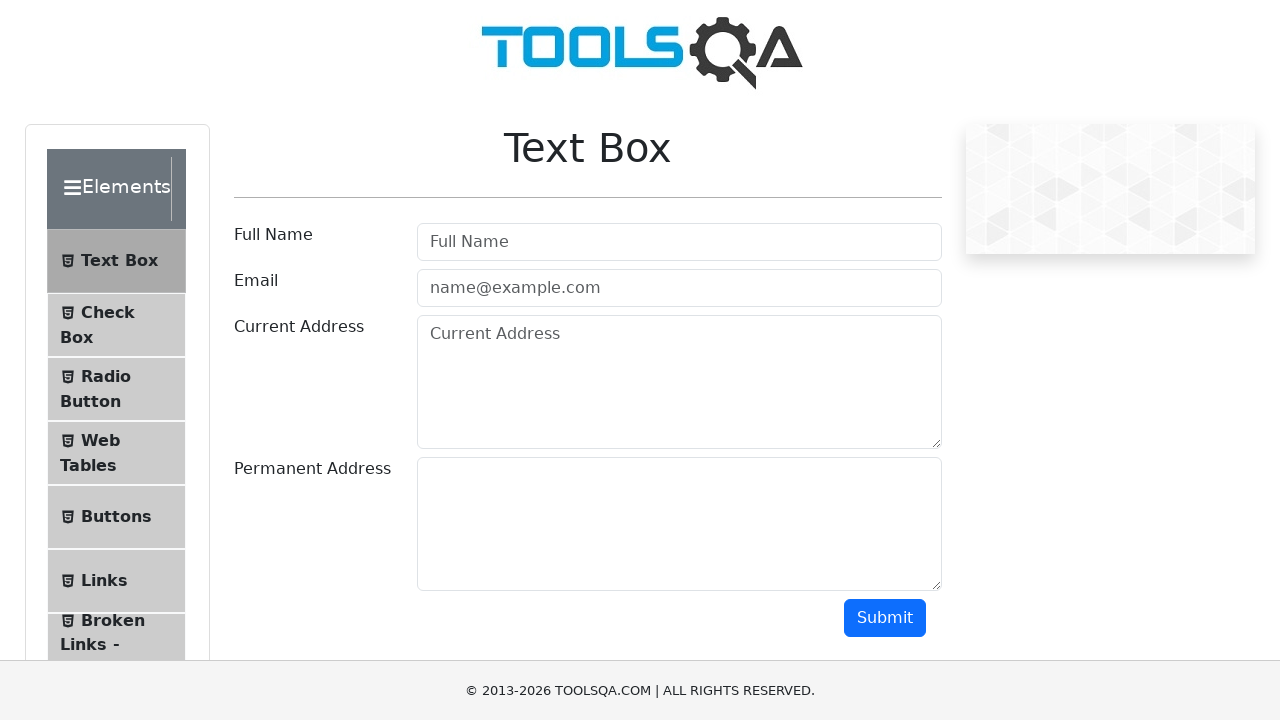

Verified Current Address input field is visible
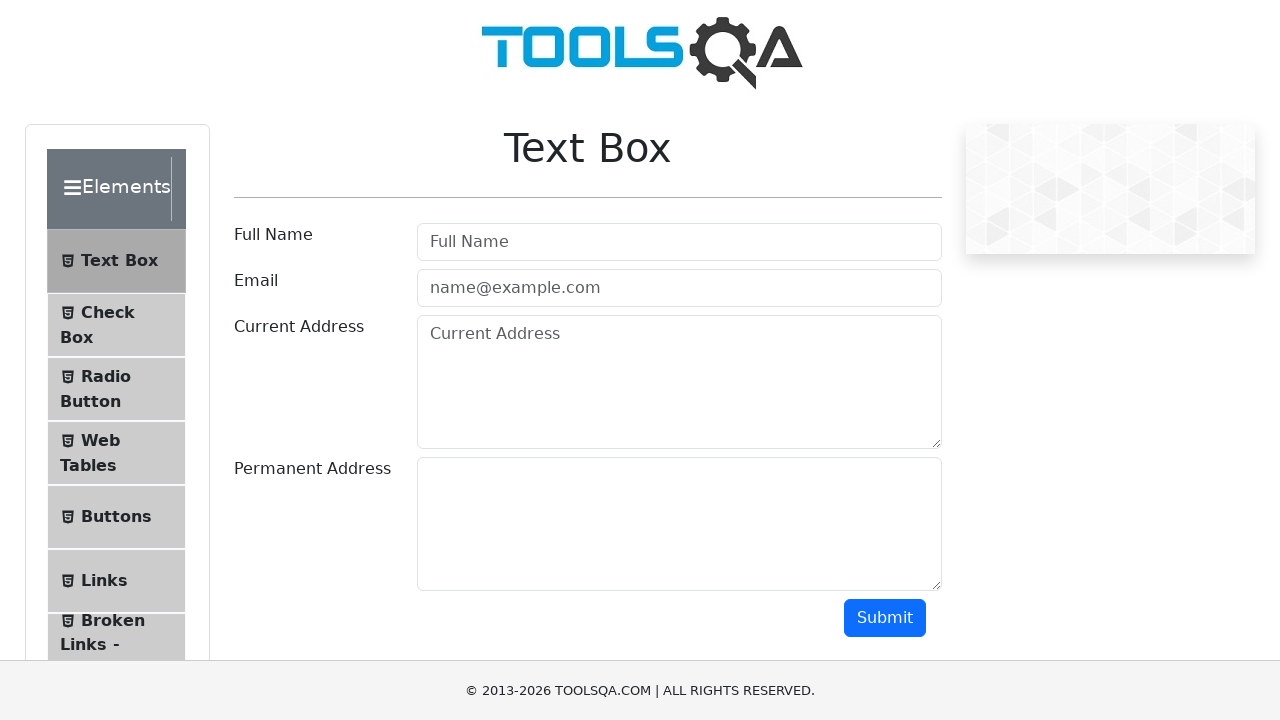

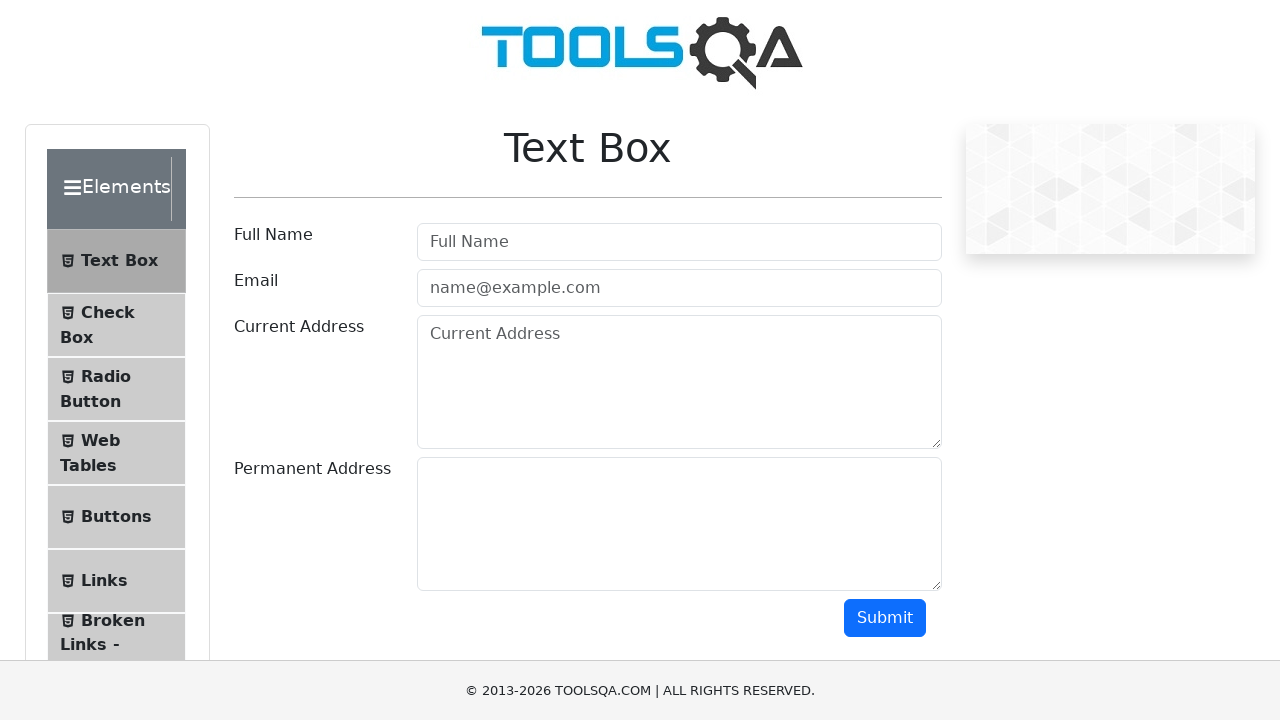